Tests subtraction of two decimal values where first is greater (1.2 - 1.1)

Starting URL: https://www.online-calculator.com/full-screen-calculator/

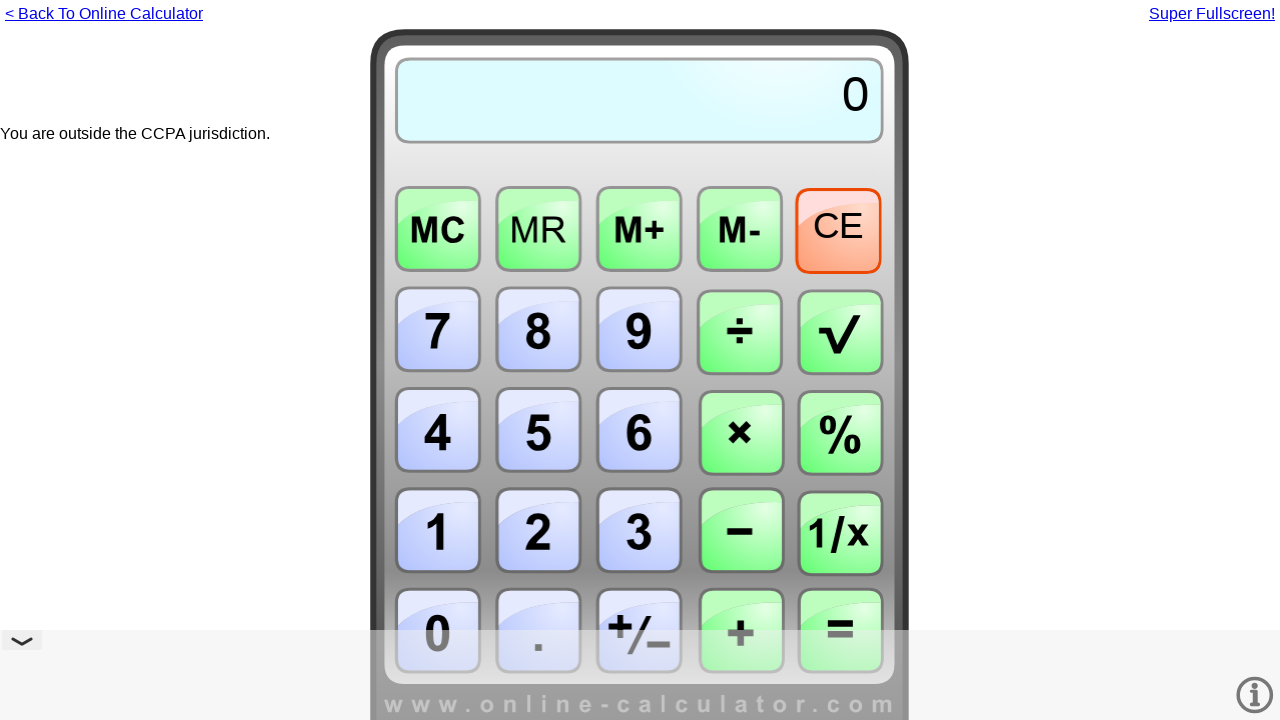

Pressed Numpad1 to start entering first decimal value
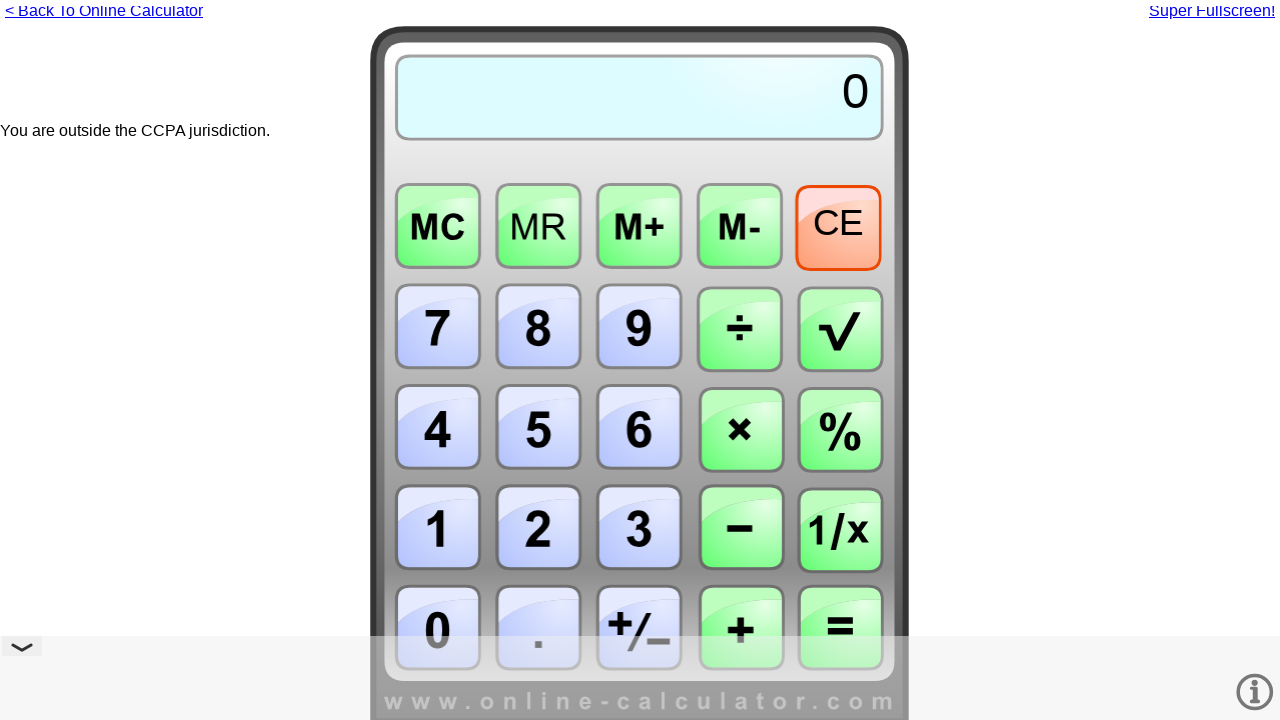

Pressed Period decimal separator
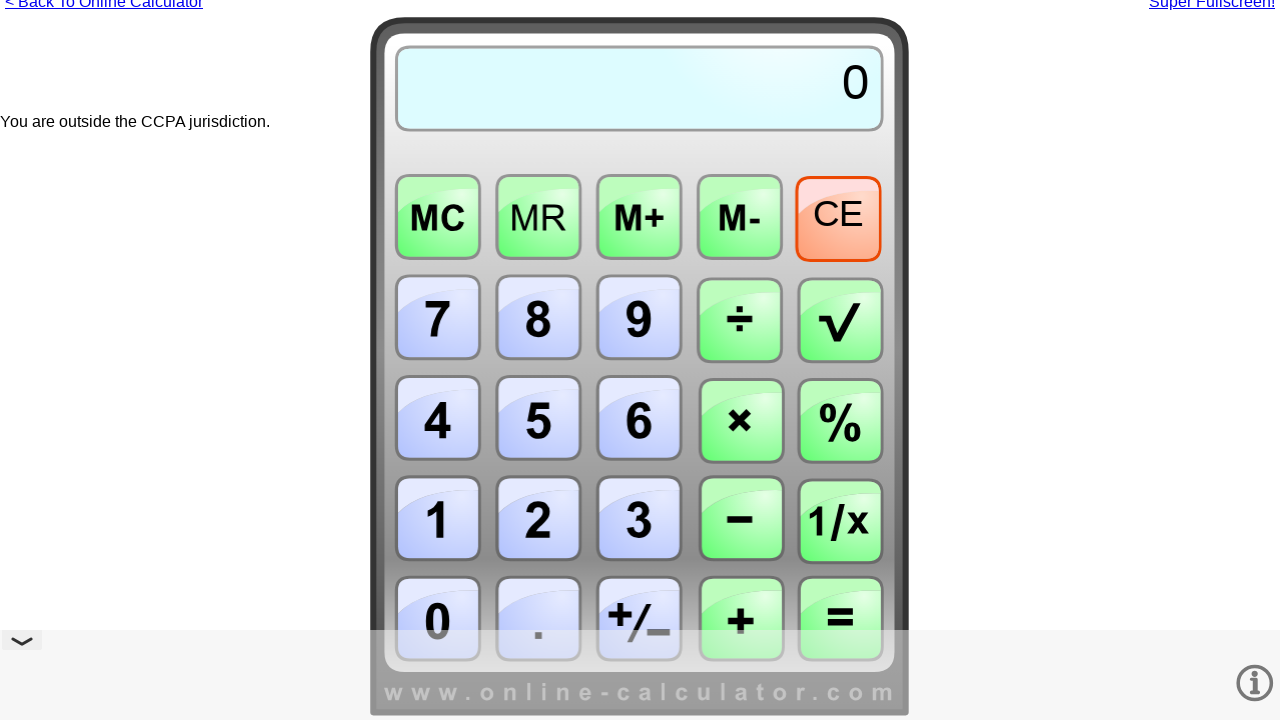

Pressed Numpad2 to complete first decimal value 1.2
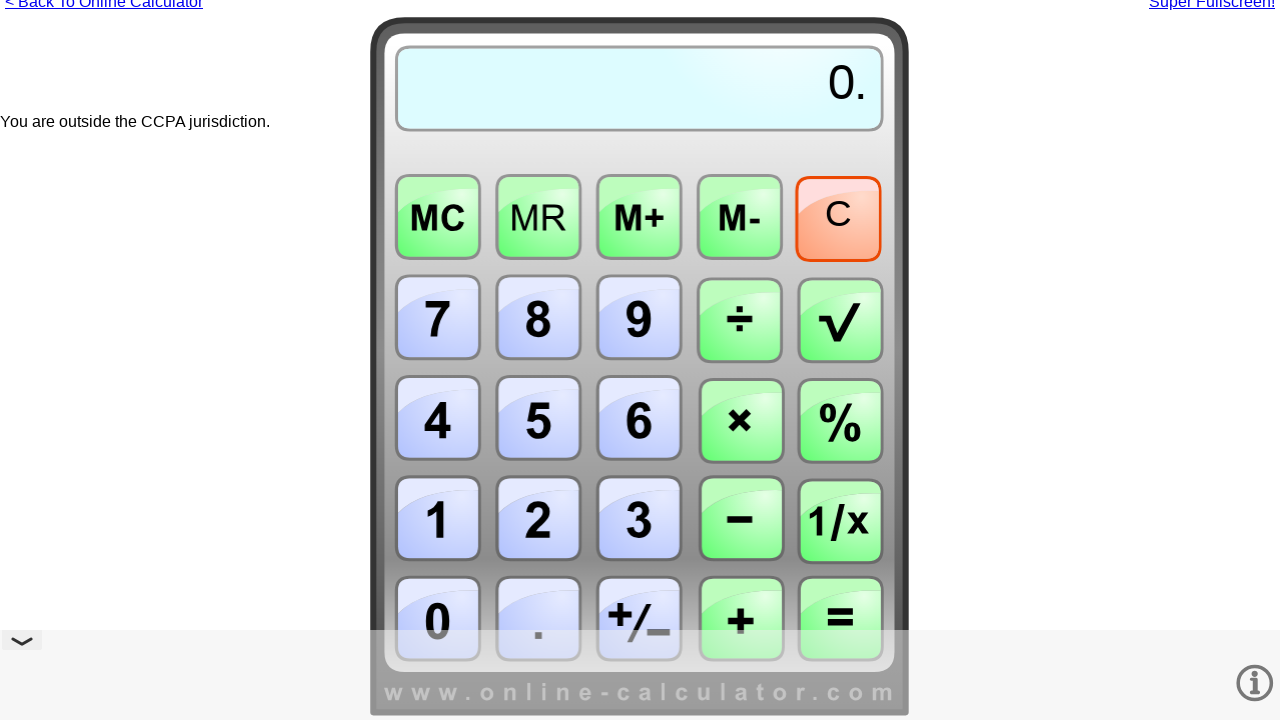

Pressed Minus to select subtraction operator
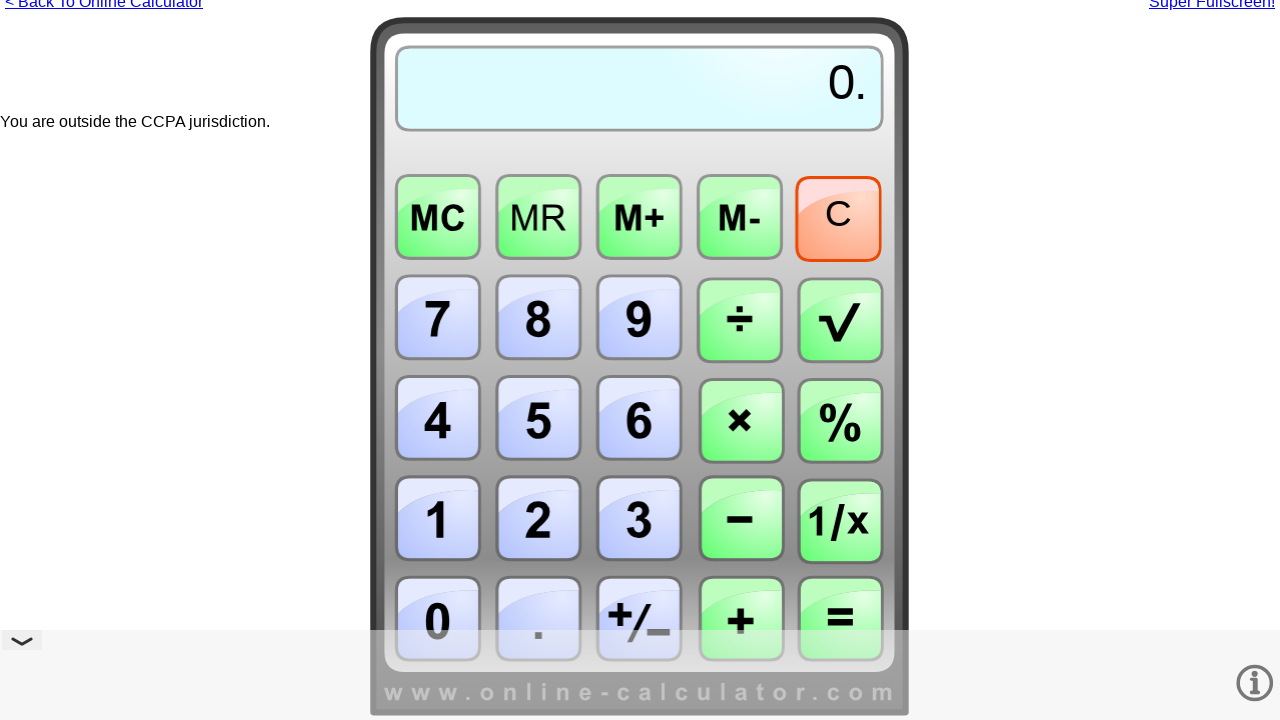

Pressed Numpad1 to start entering second decimal value
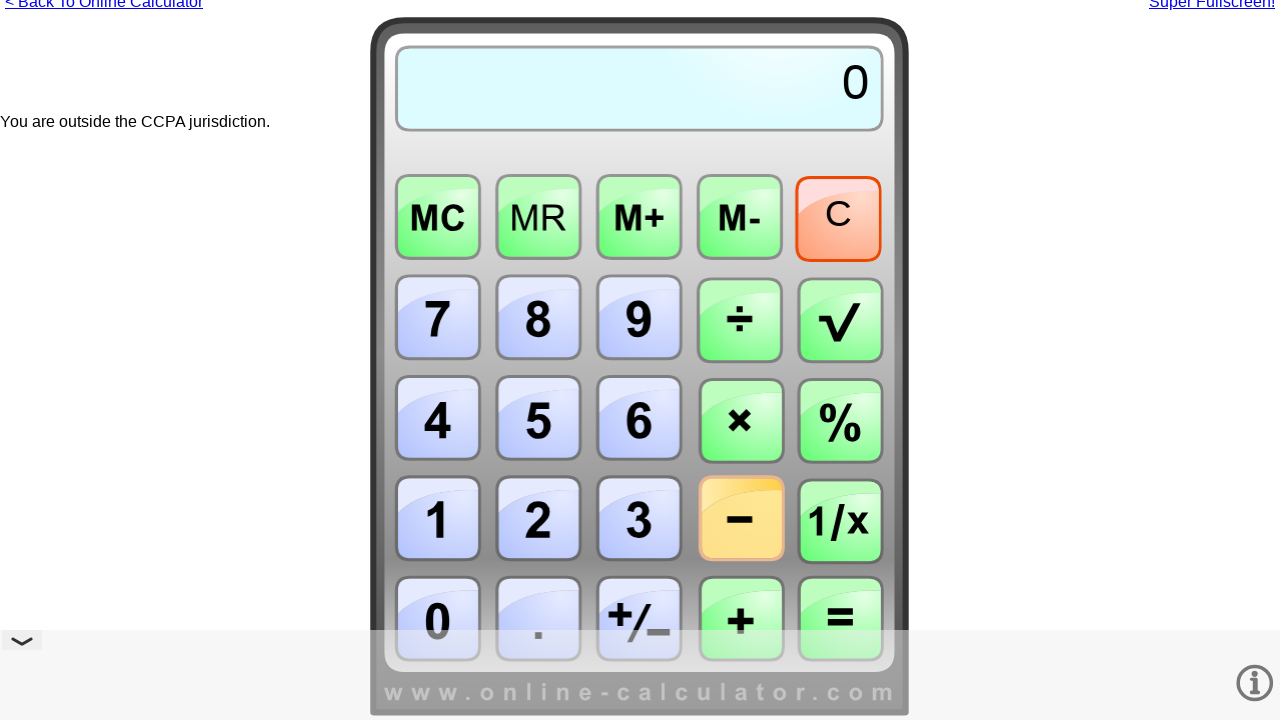

Pressed Period decimal separator
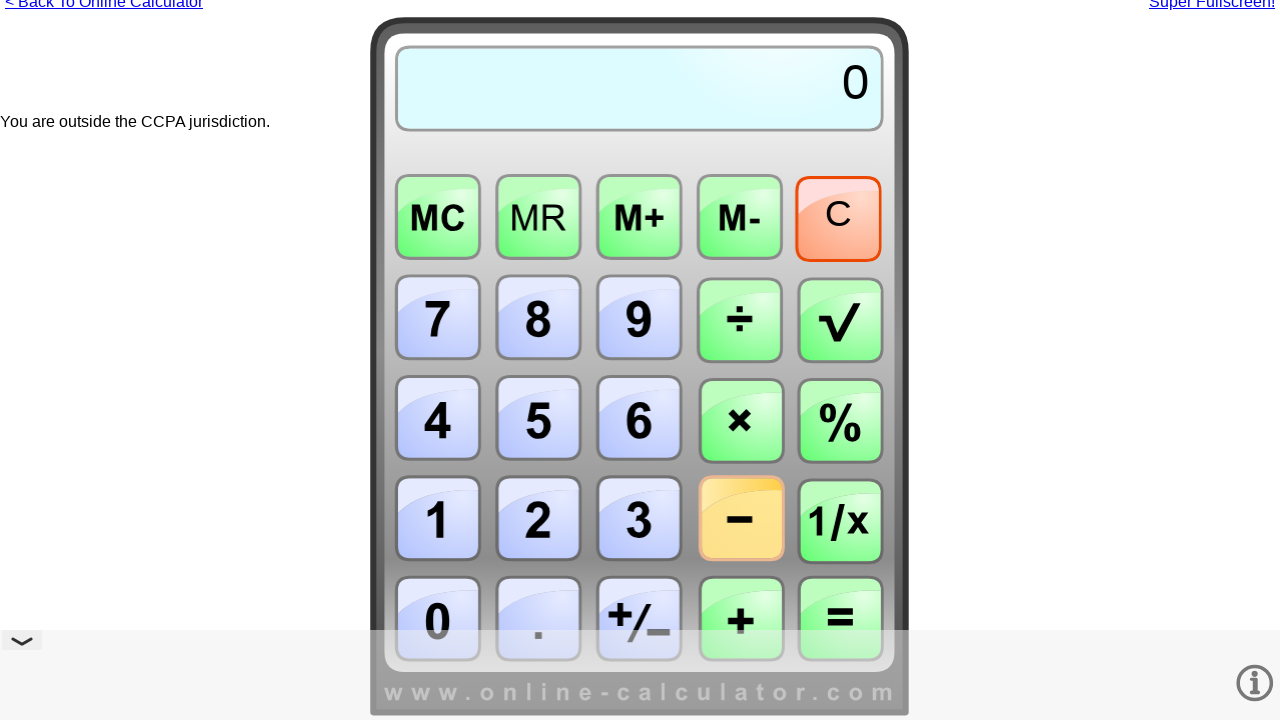

Pressed Numpad1 to complete second decimal value 1.1
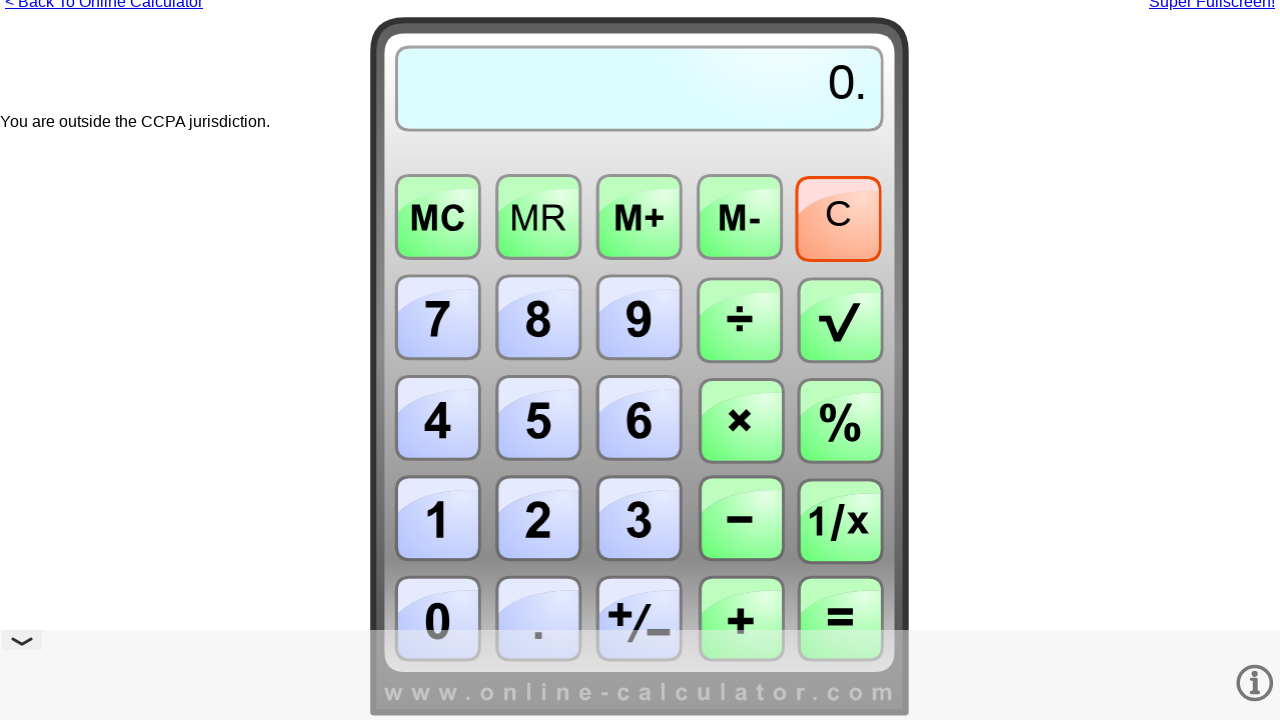

Pressed Enter to calculate subtraction result (1.2 - 1.1 = 0.1)
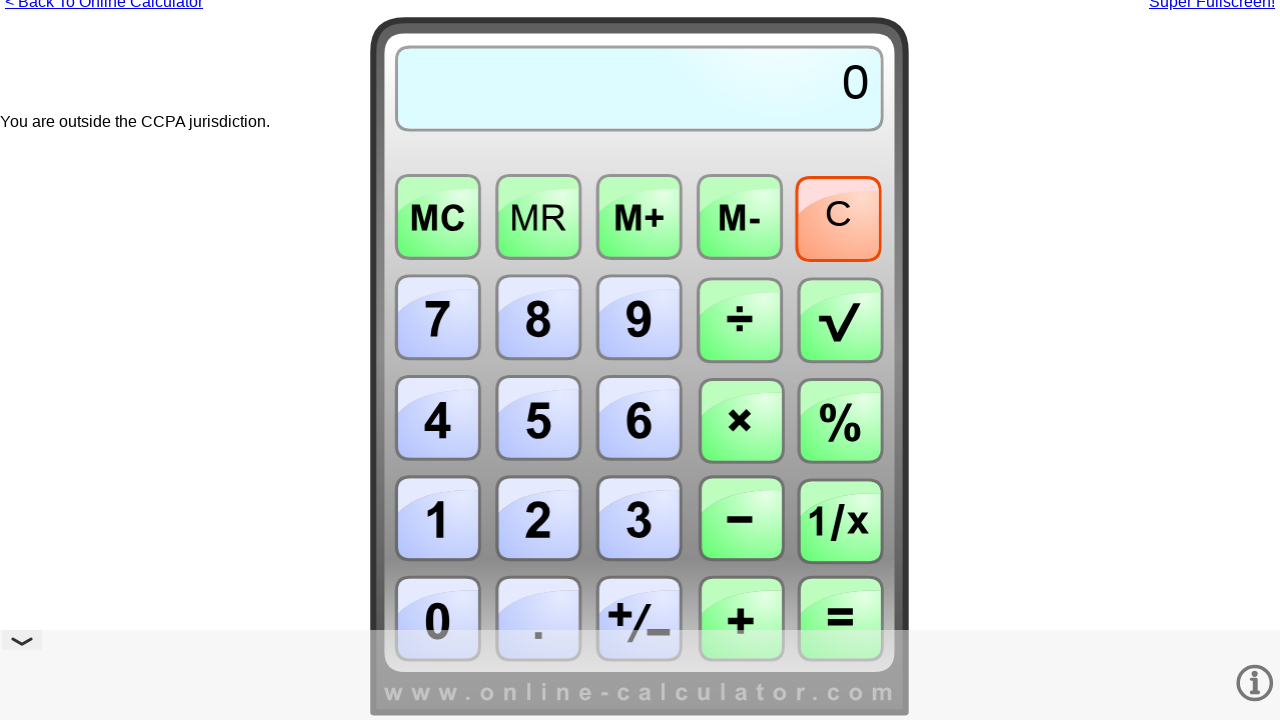

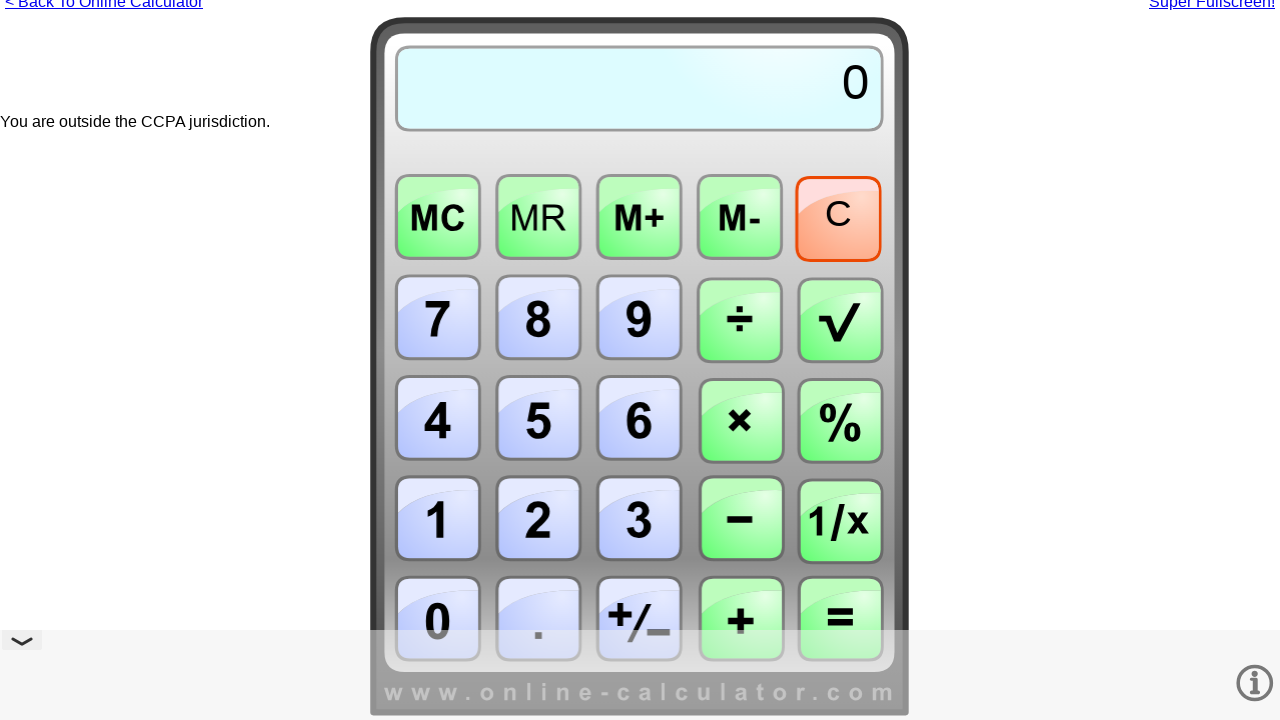